Tests browser navigation commands by navigating to different pages and using back, forward, and refresh functionality

Starting URL: https://www.toolsqa.com/

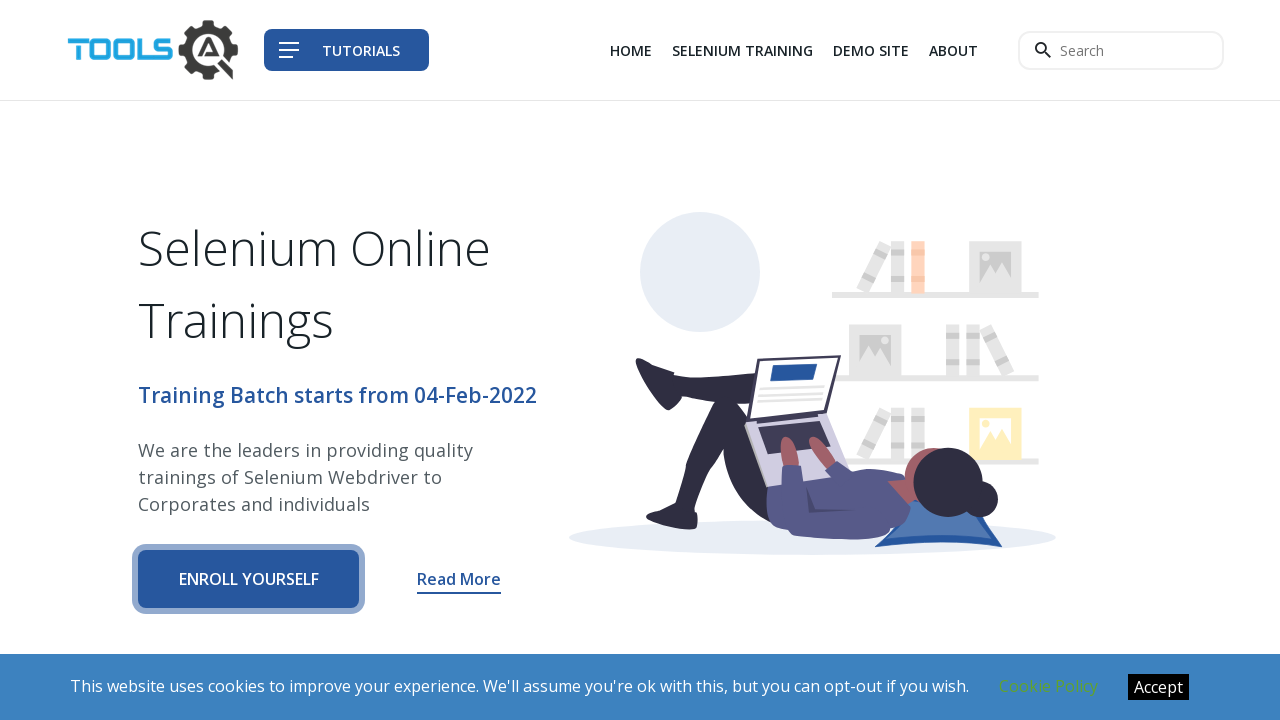

Navigated to automation practice form page
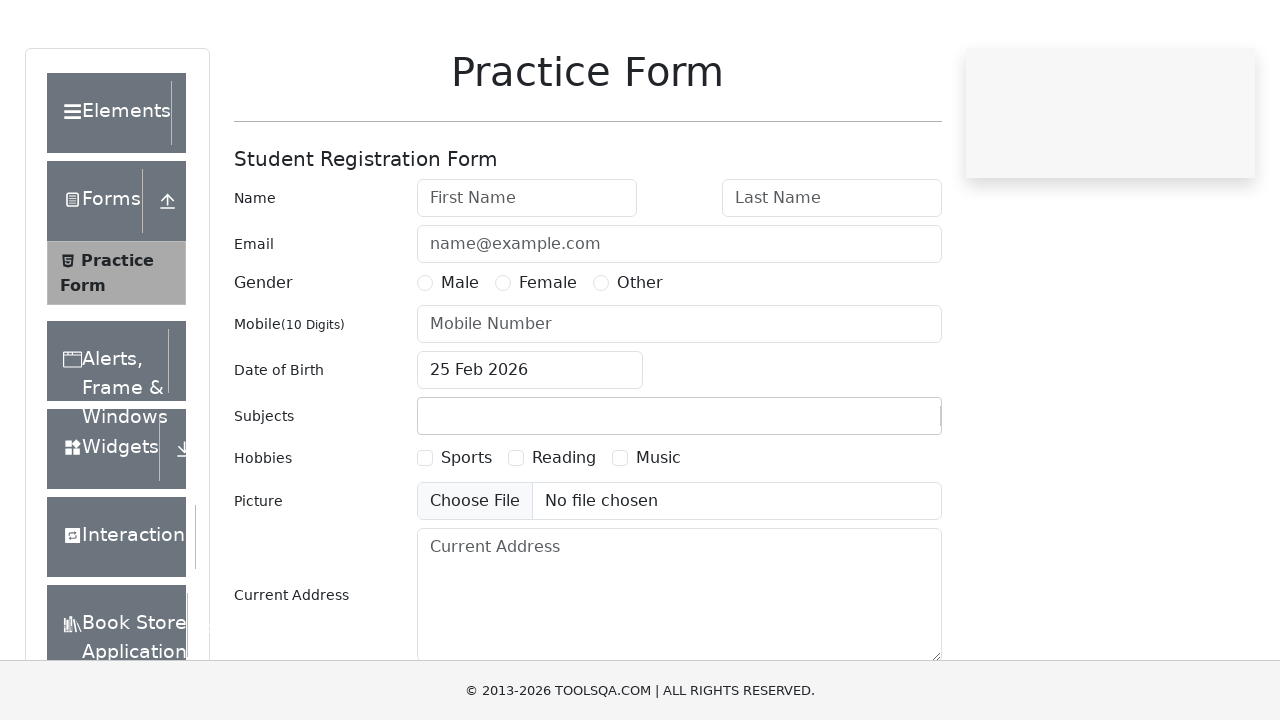

Navigated back to previous page
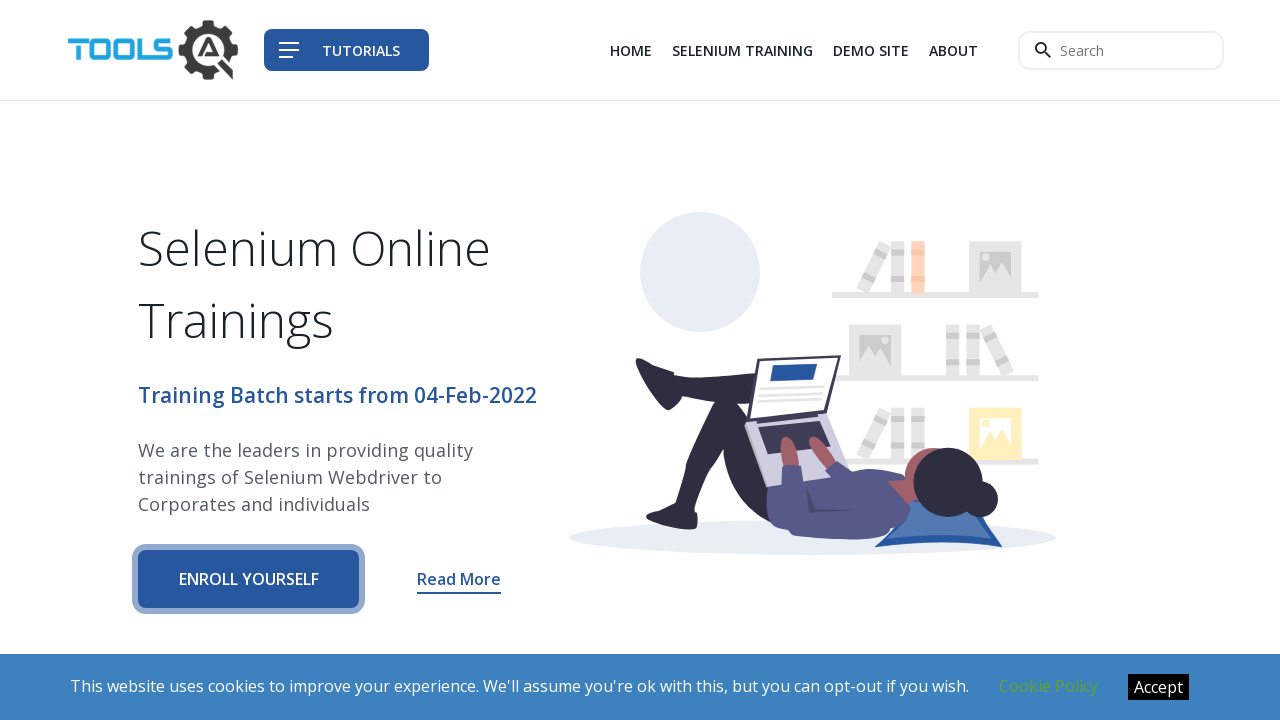

Navigated forward to next page
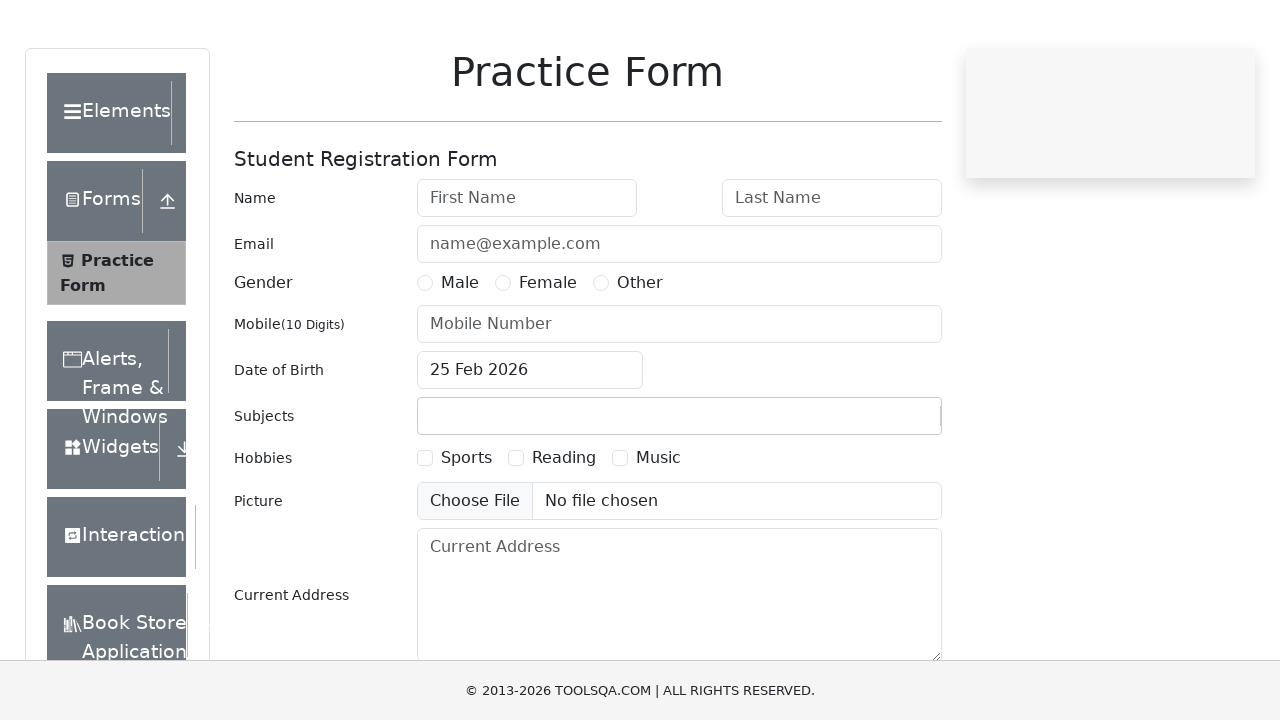

Refreshed the current page
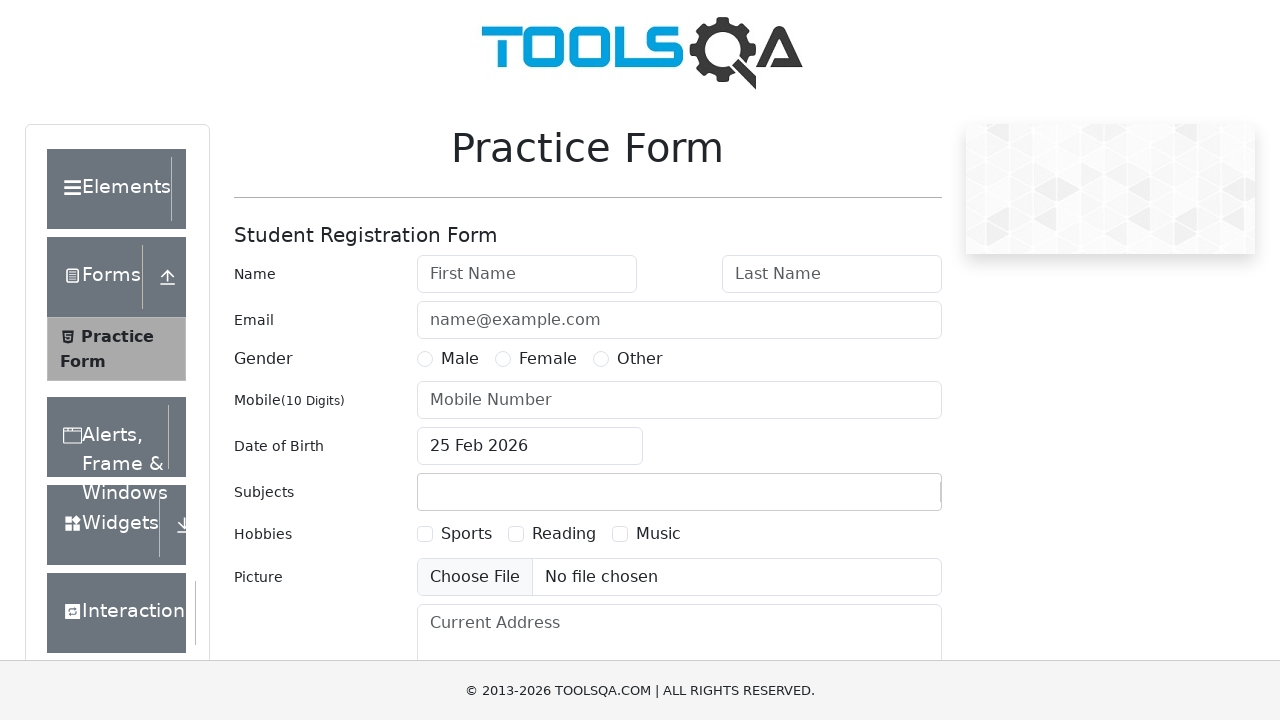

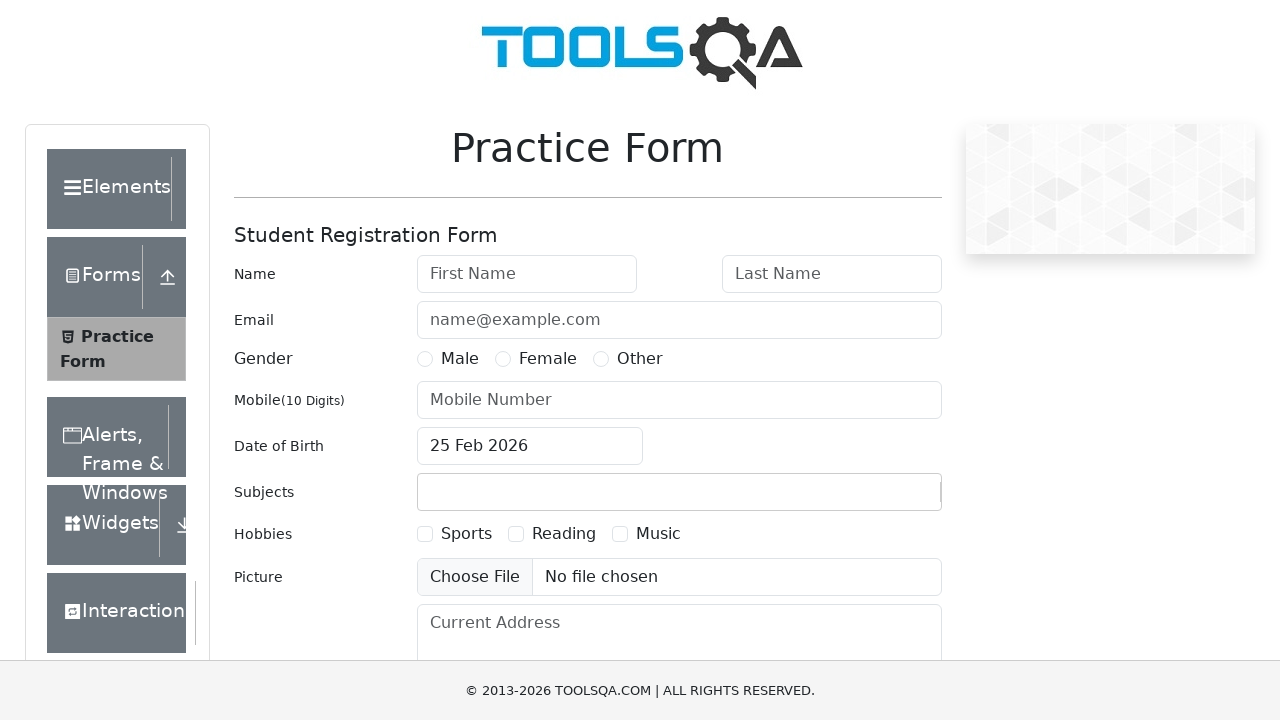